Navigates to the Applitools demo application page and clicks the login button to access the app window.

Starting URL: https://demo.applitools.com

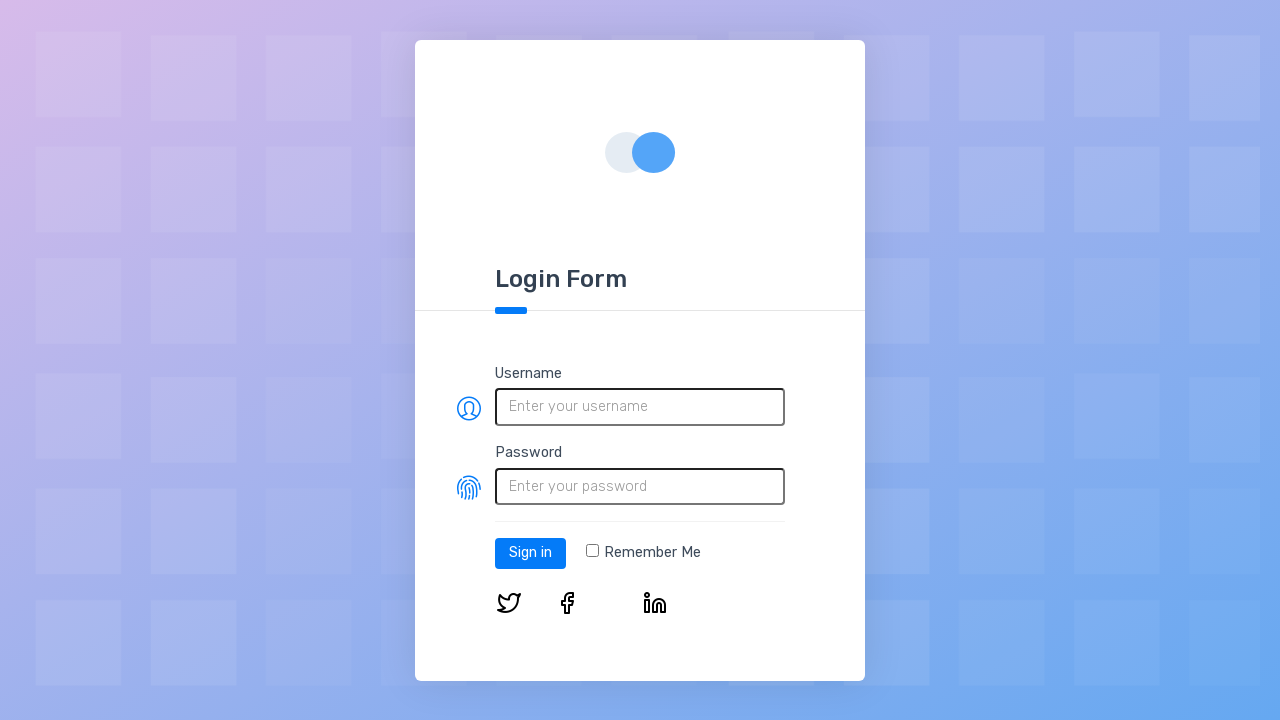

Login page loaded with login button visible
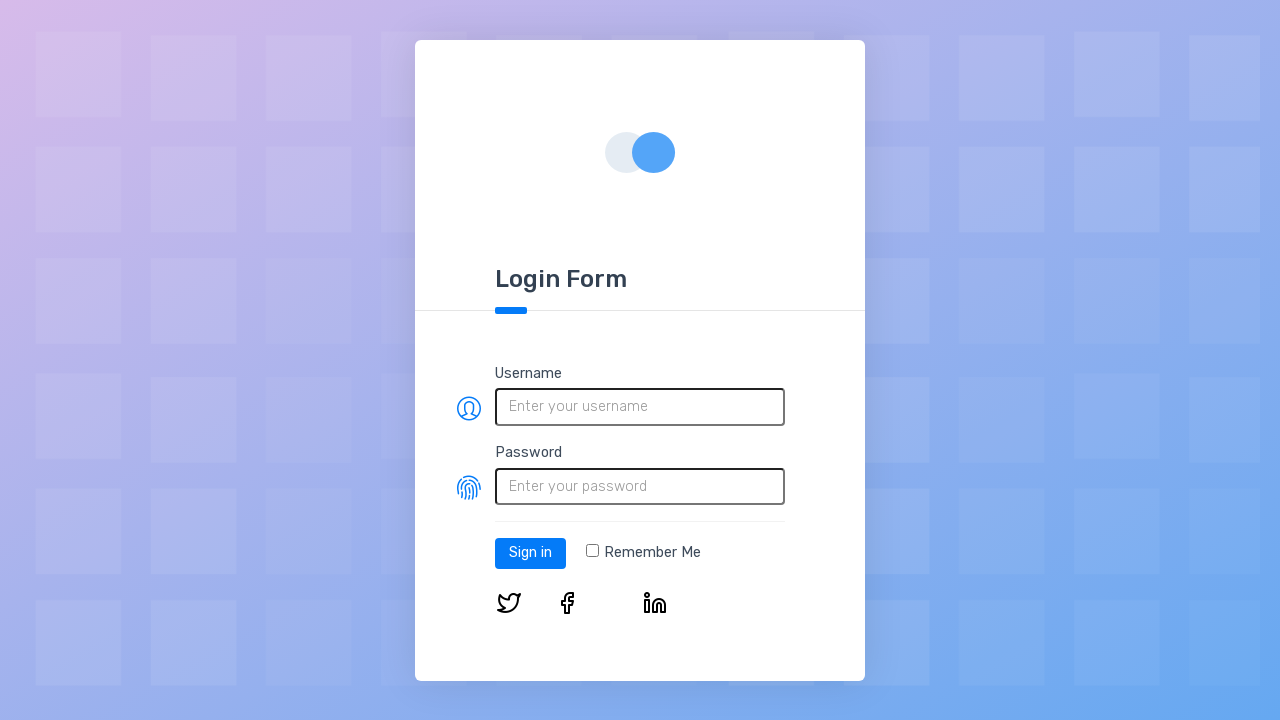

Clicked login button to access the app at (530, 553) on #log-in
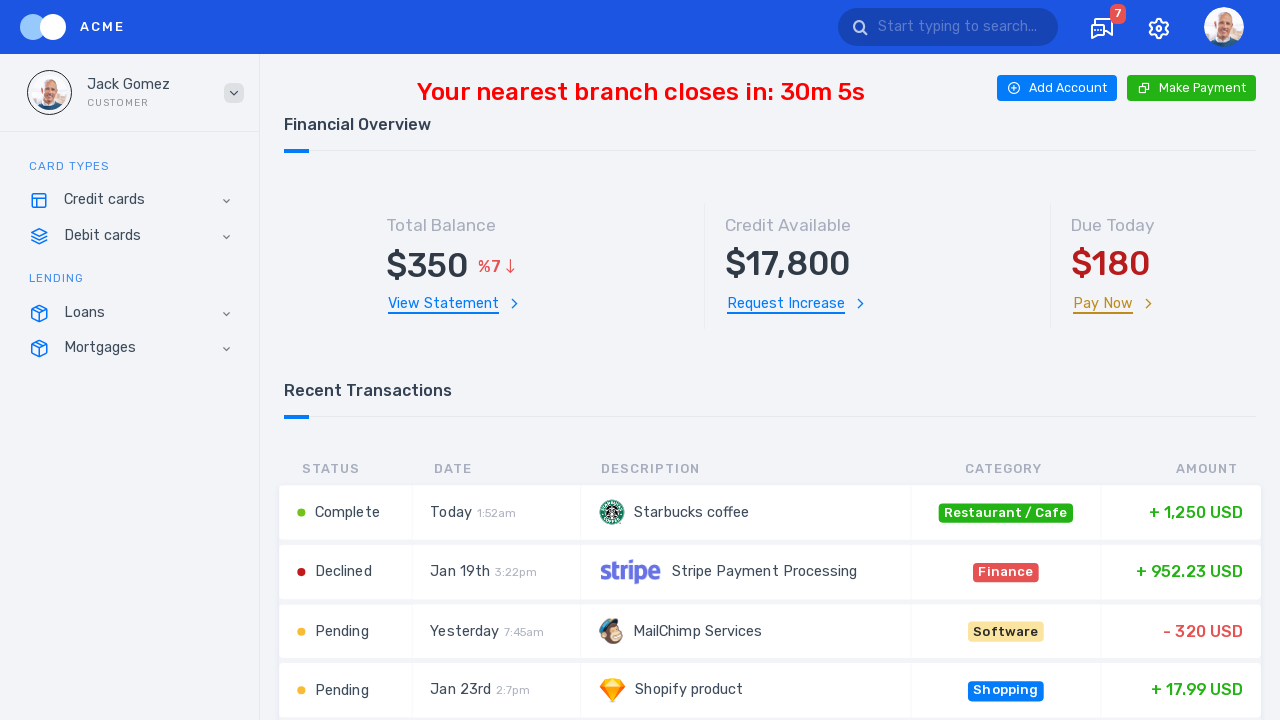

App page loaded after successful login
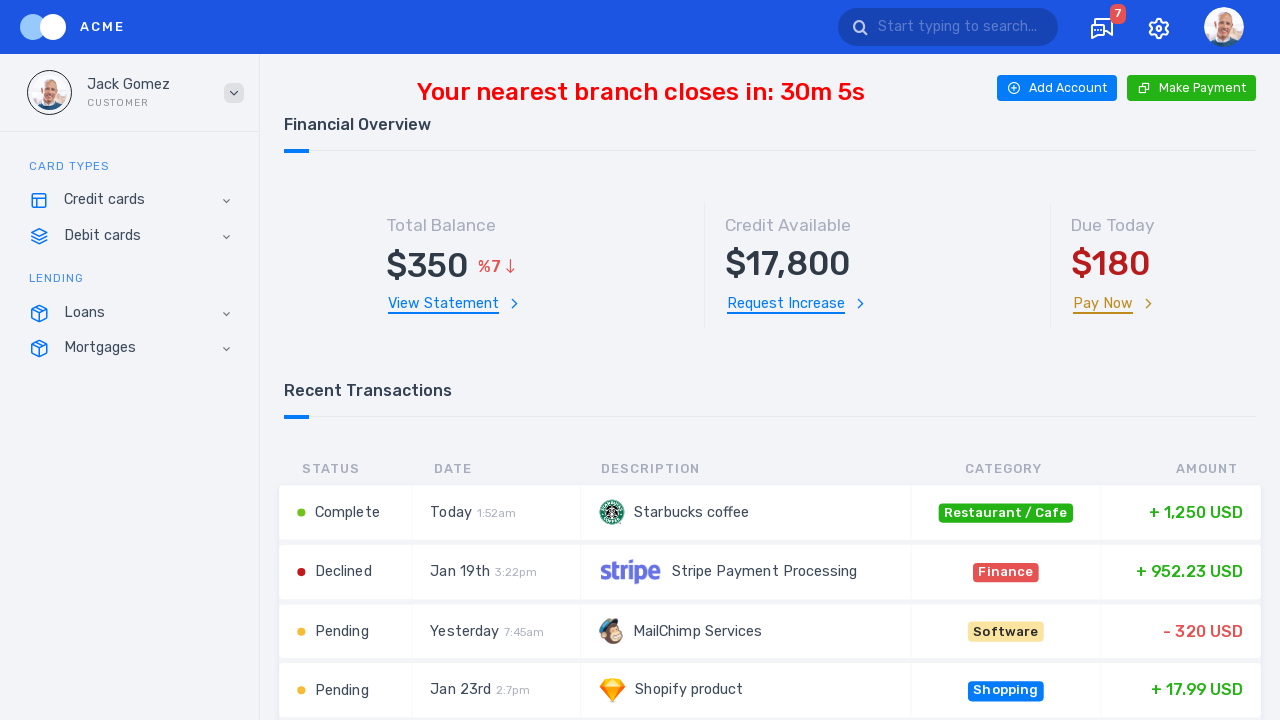

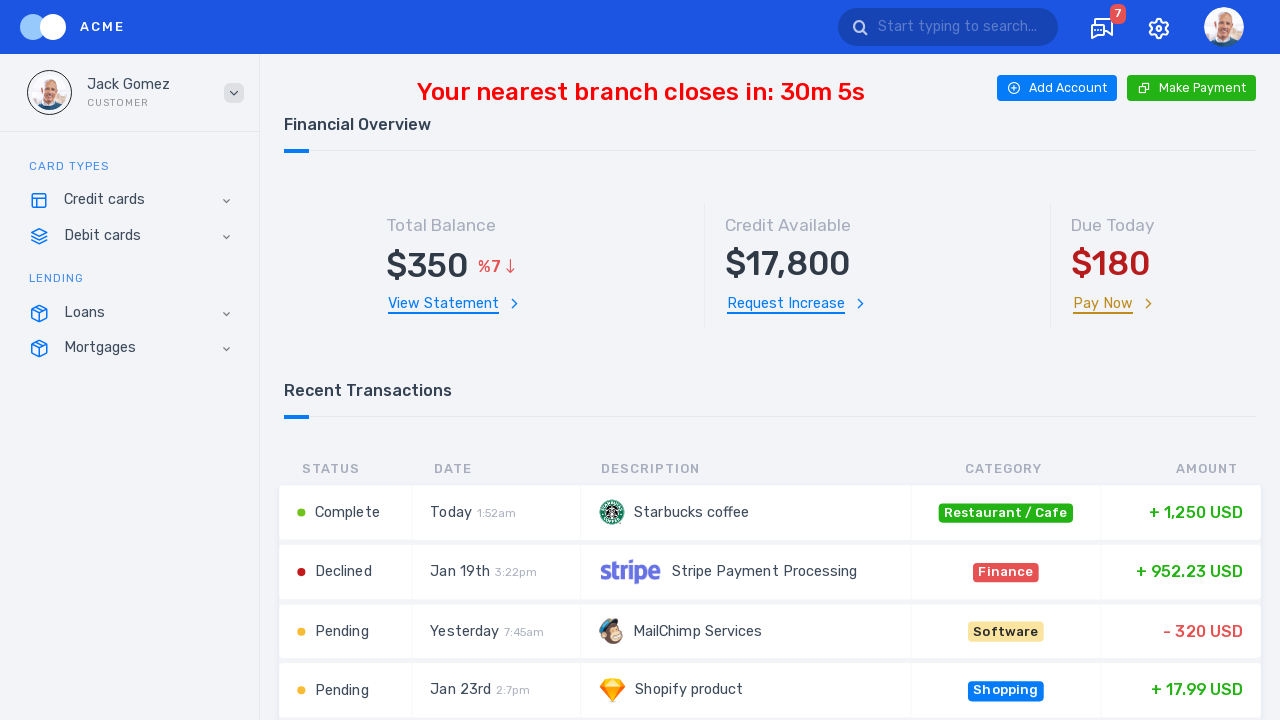